Tests clicking the "Create session" button and verifies navigation to the /new page

Starting URL: https://esti.patbird.me/

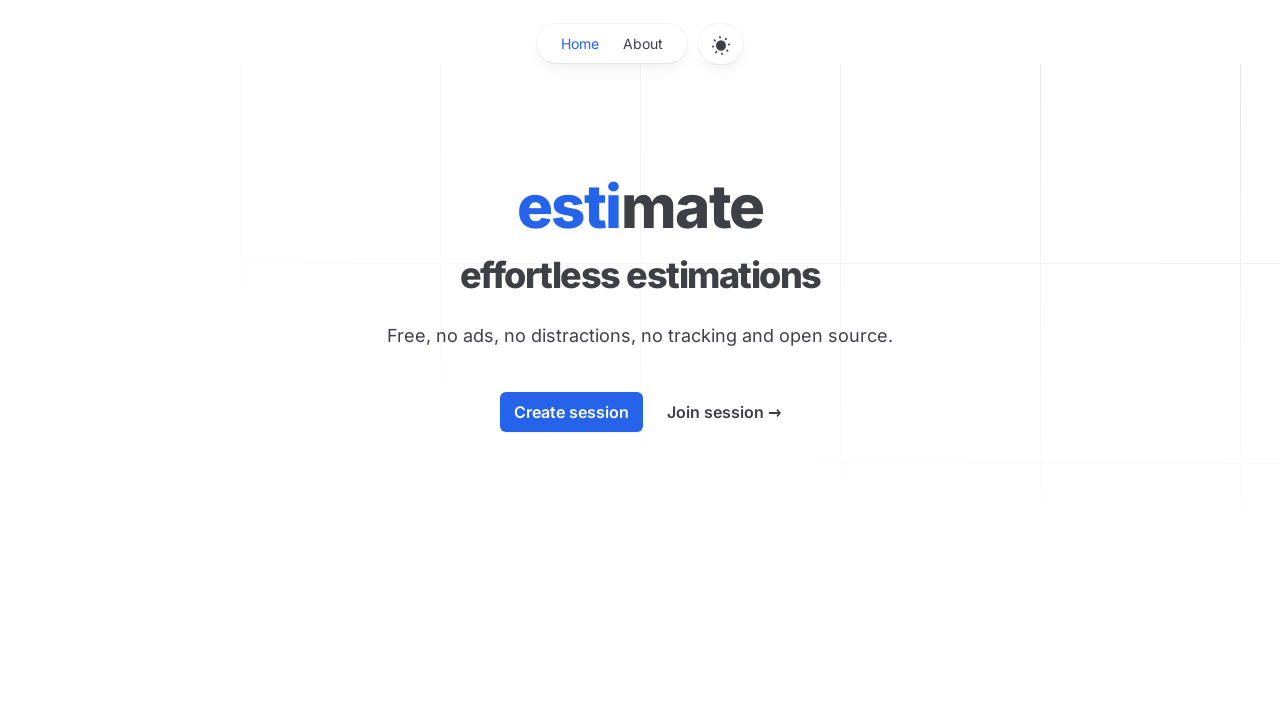

Clicked 'Create session' button at (571, 412) on internal:role=link[name="Create session"i]
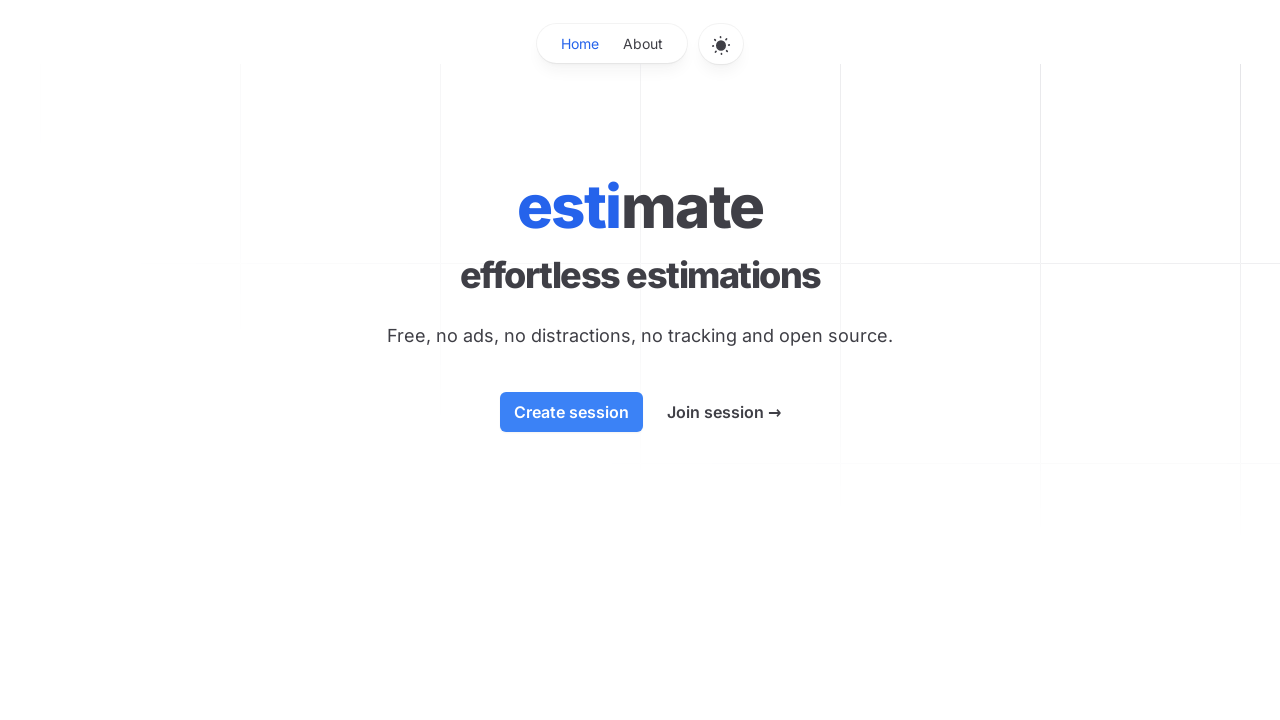

Navigated to /new page successfully
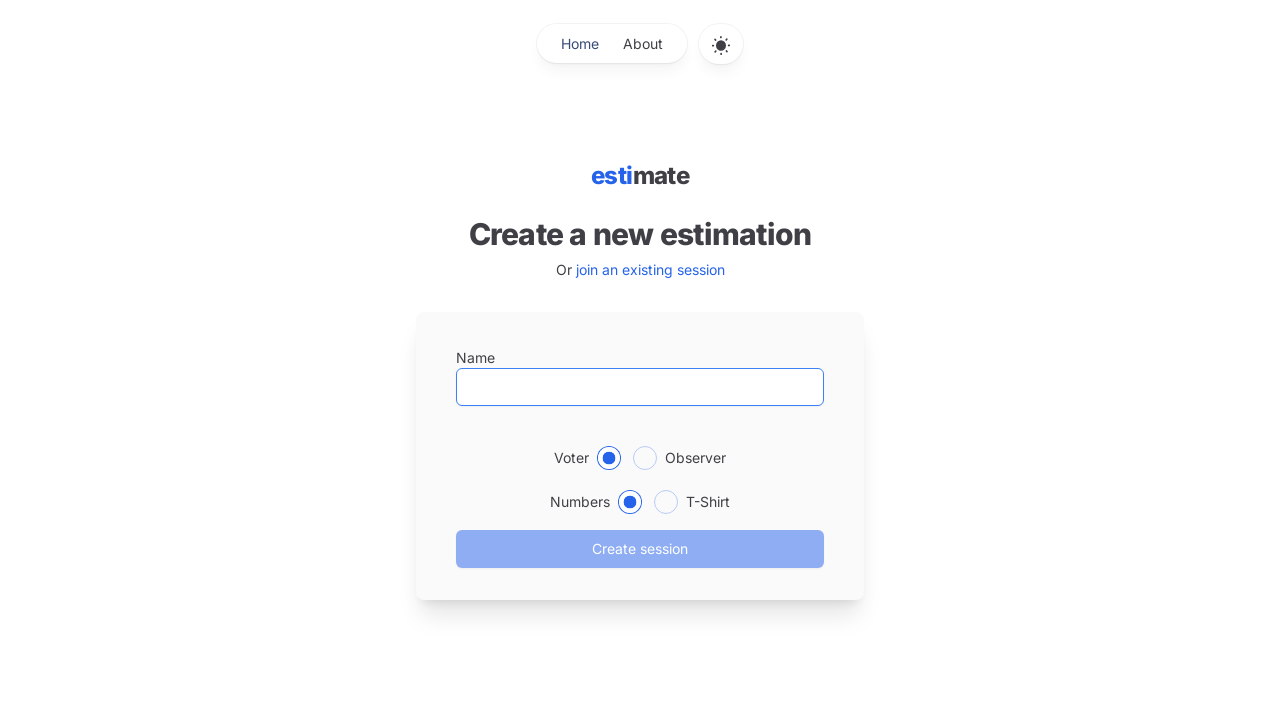

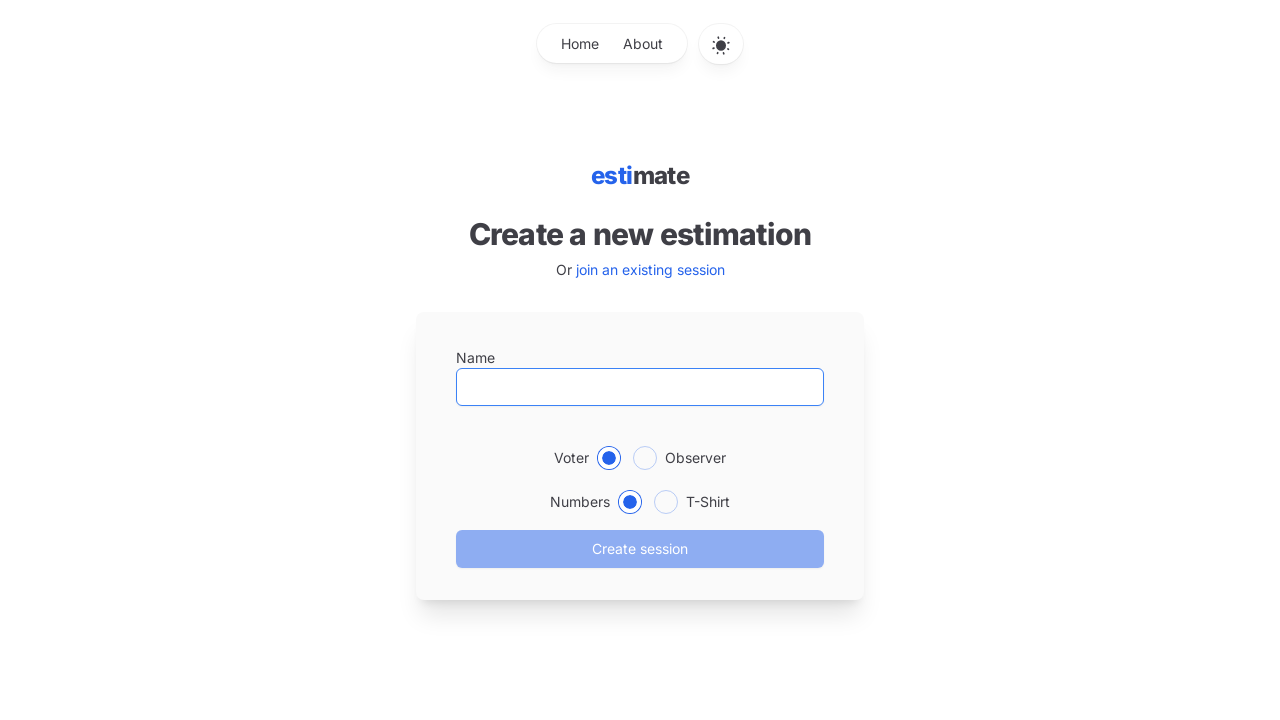